Tests browser navigation functionality by navigating through different sections of the Dassault Aviation website using forward, back, and refresh operations

Starting URL: https://www.dassault-aviation.com/en/

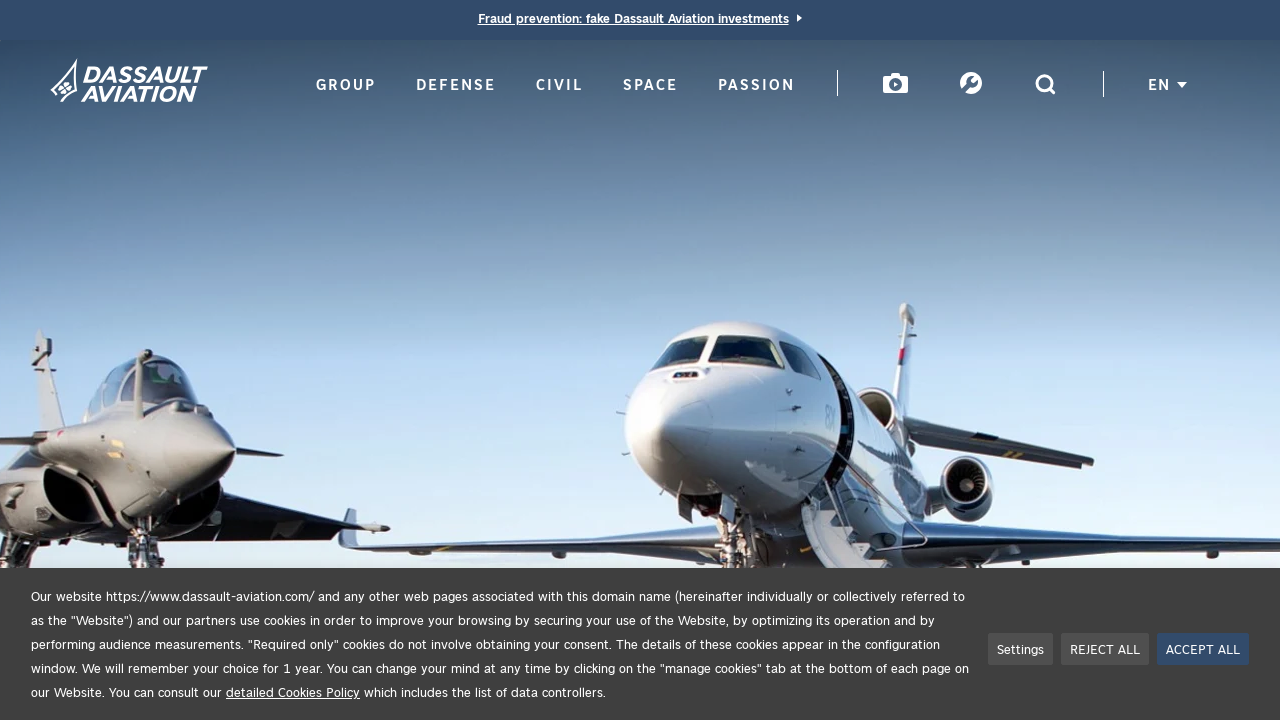

Navigated back from the main page
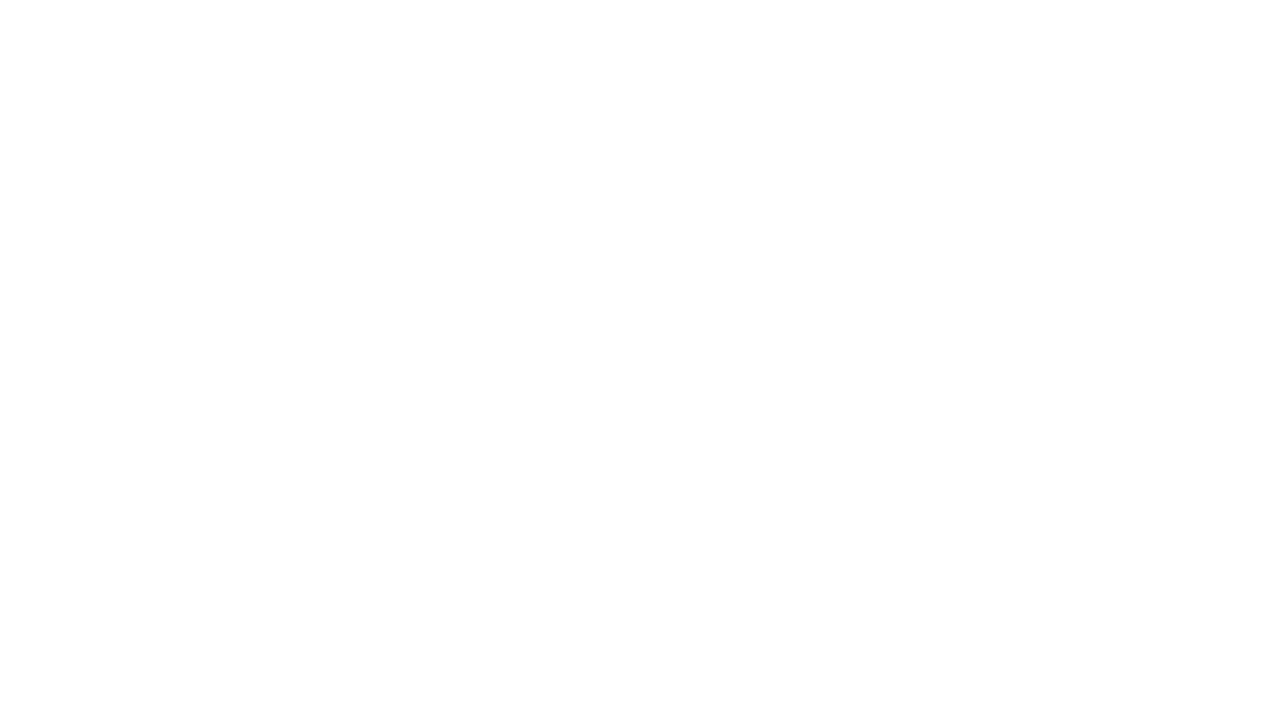

Navigated to defense section
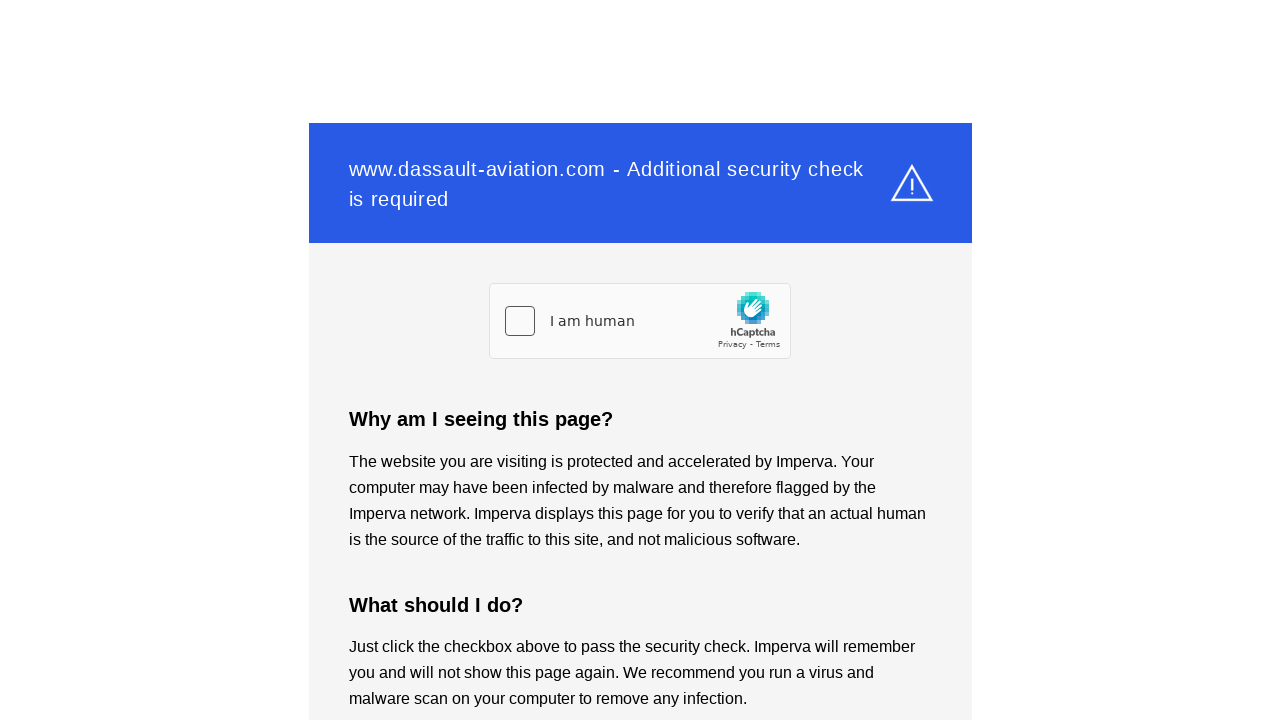

Refreshed the defense section page
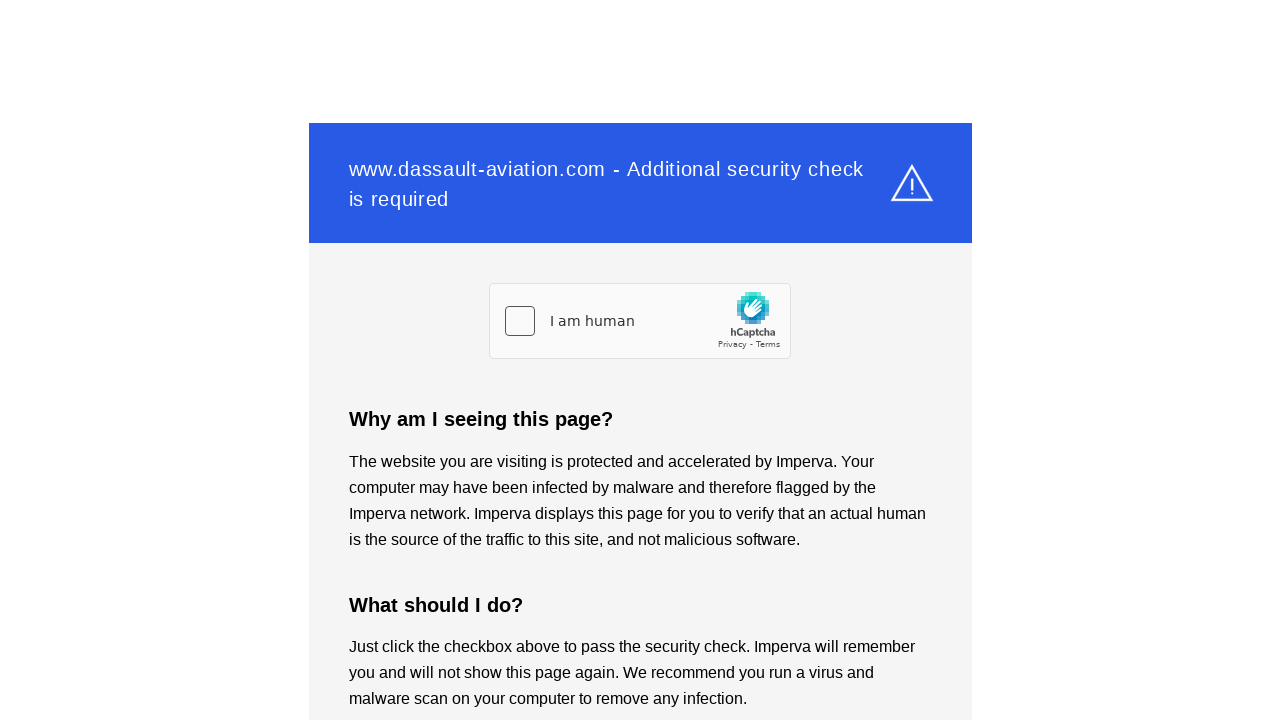

Navigated back from defense section
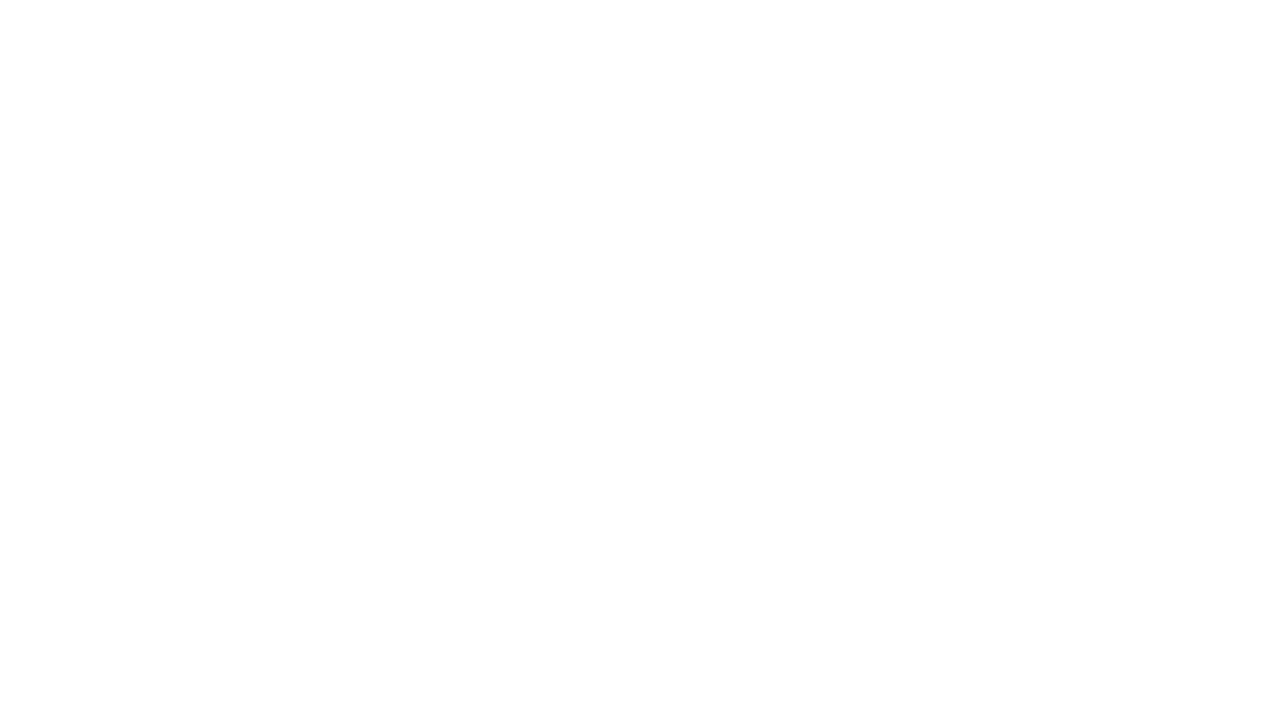

Navigated forward to defense section
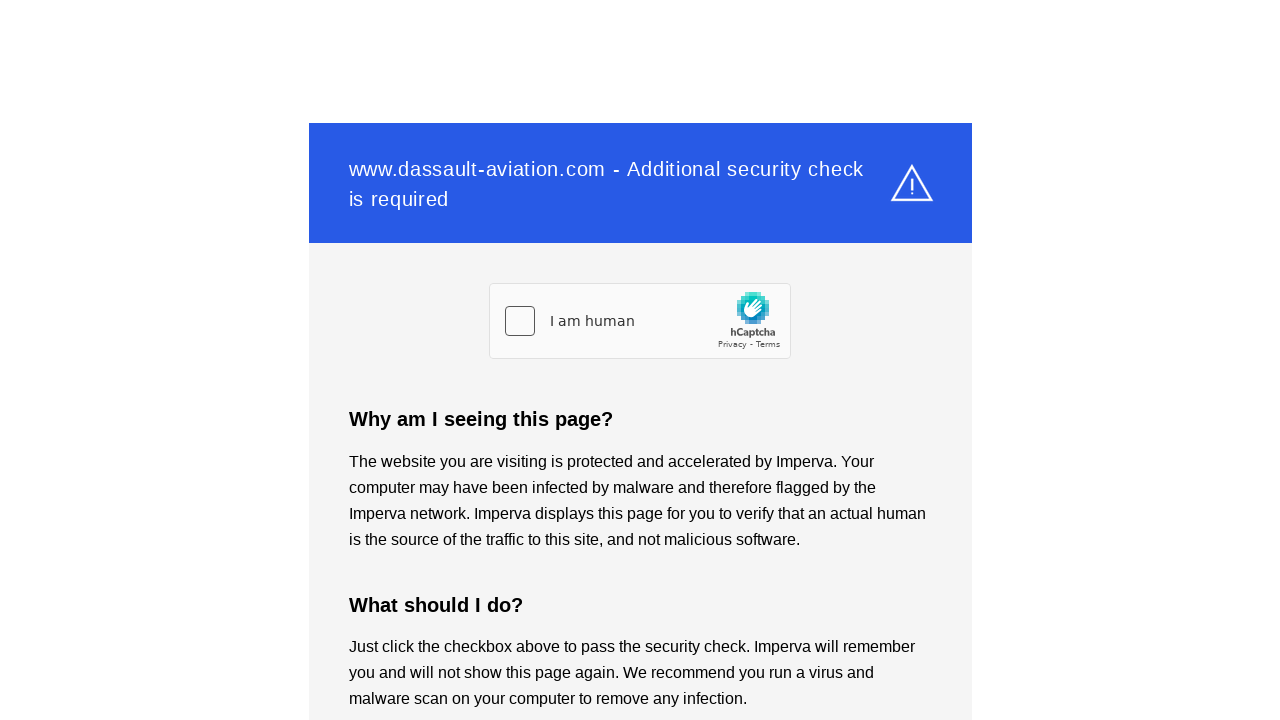

Navigated to civil section
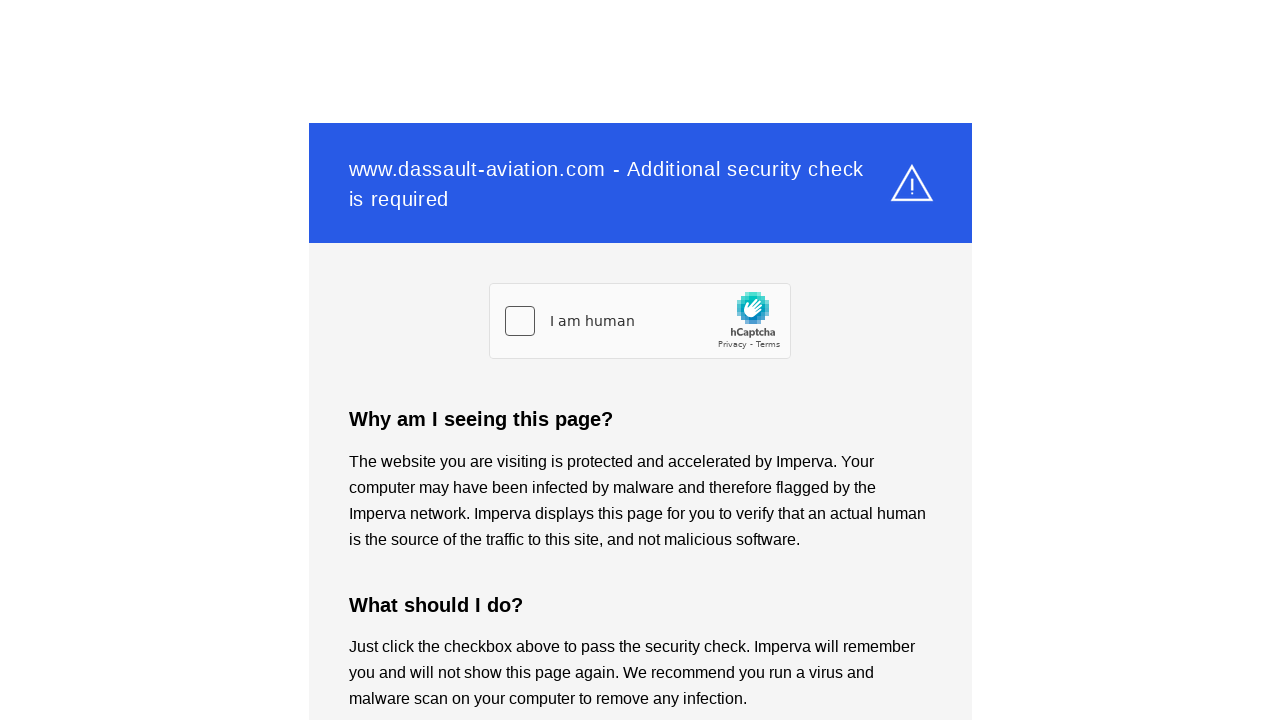

Navigated to space section
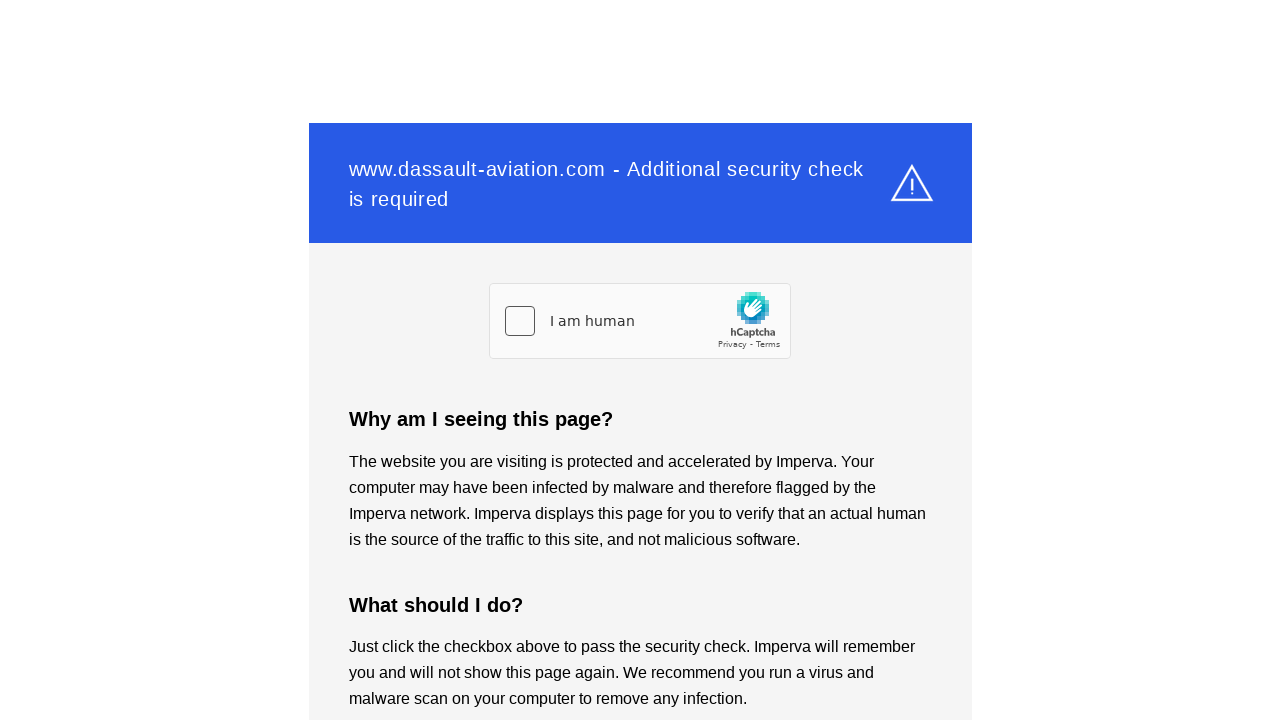

Navigated to passion section
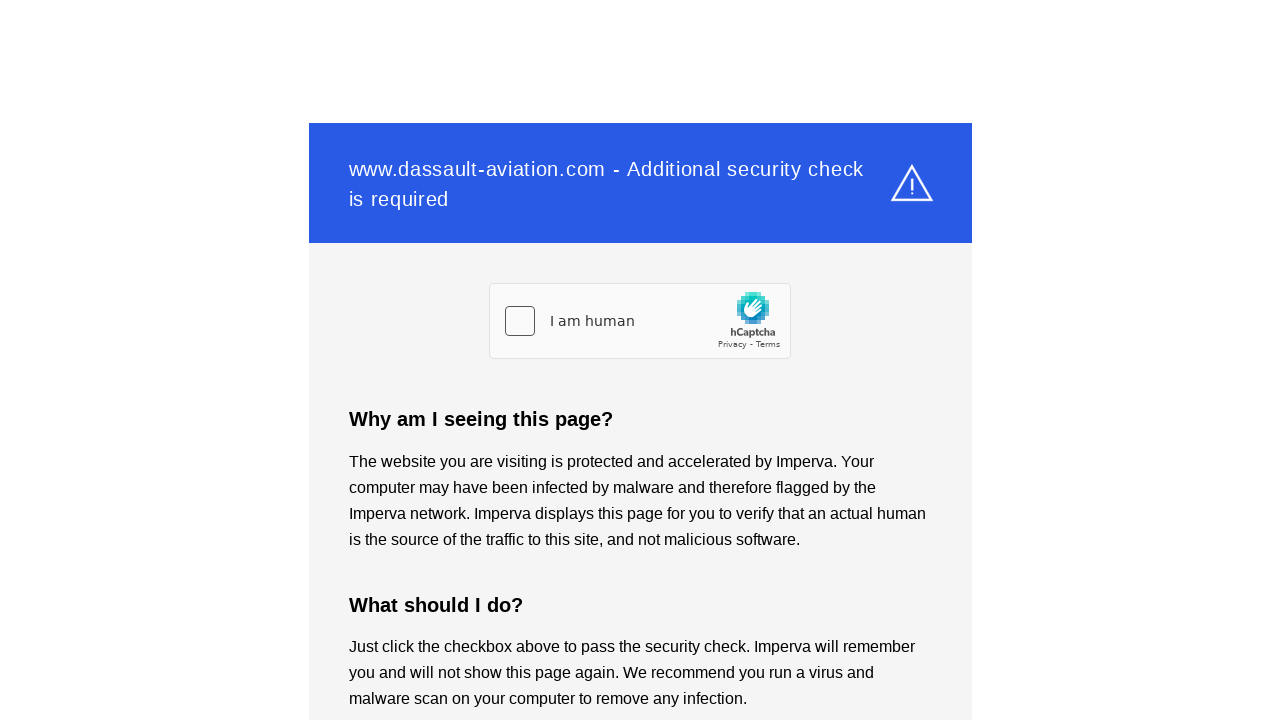

Navigated back from passion section
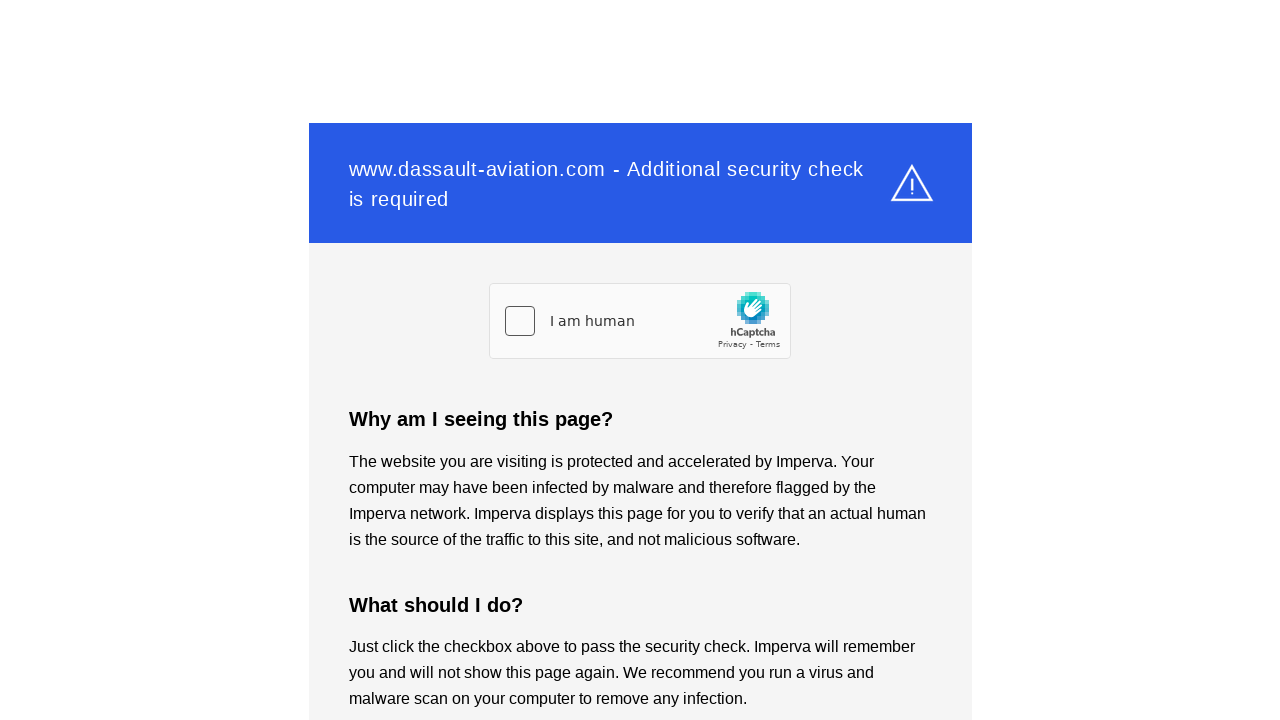

Navigated back from space section
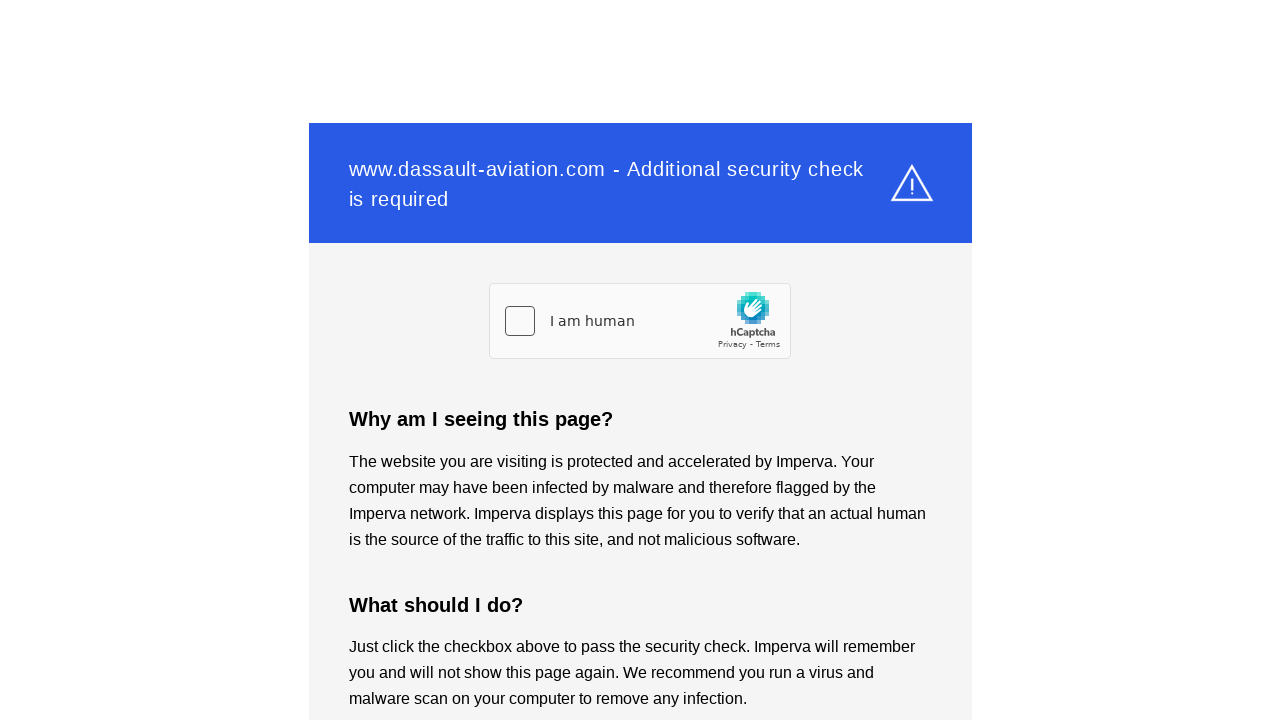

Navigated back from civil section
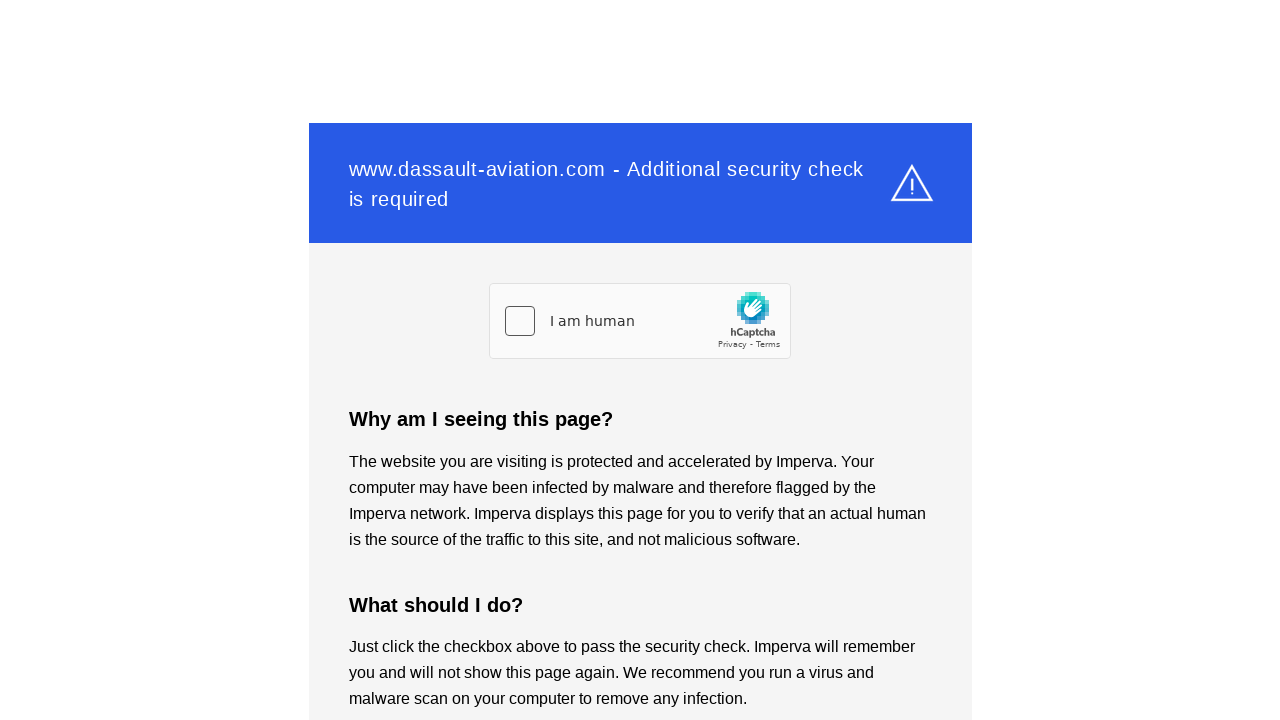

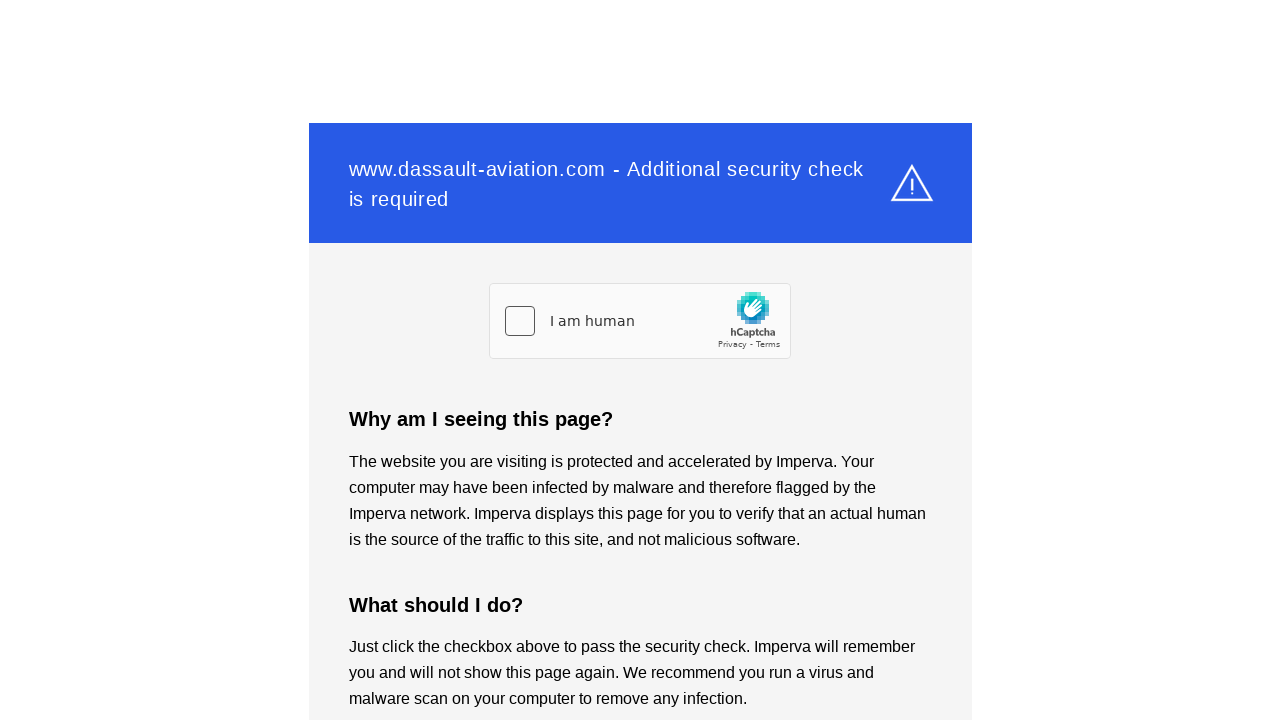